Tests navigation through various menu options on the DemoQA Elements page by clicking through different sections like Text Box, Check Box, Radio Button, Web Tables, Buttons, Links, Broken Links, Upload/Download, and Dynamic Properties

Starting URL: https://demoqa.com/elements

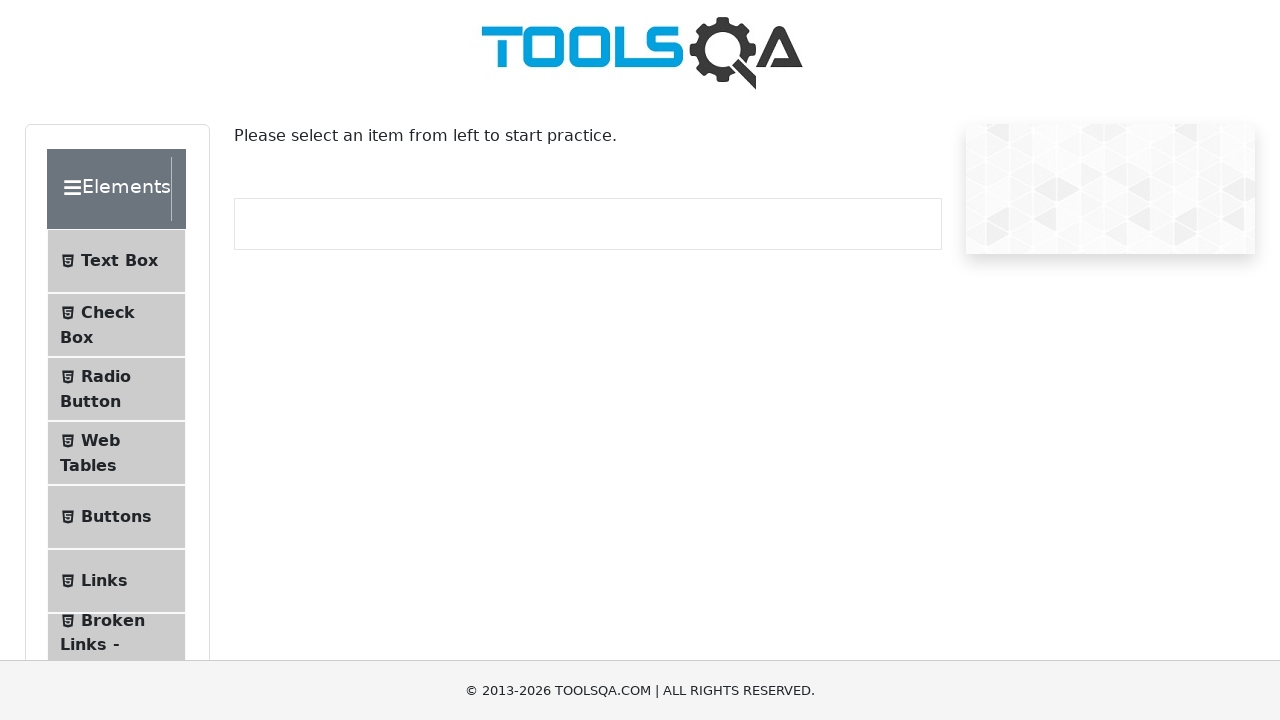

Clicked Text Box menu option at (119, 261) on span:text('Text Box')
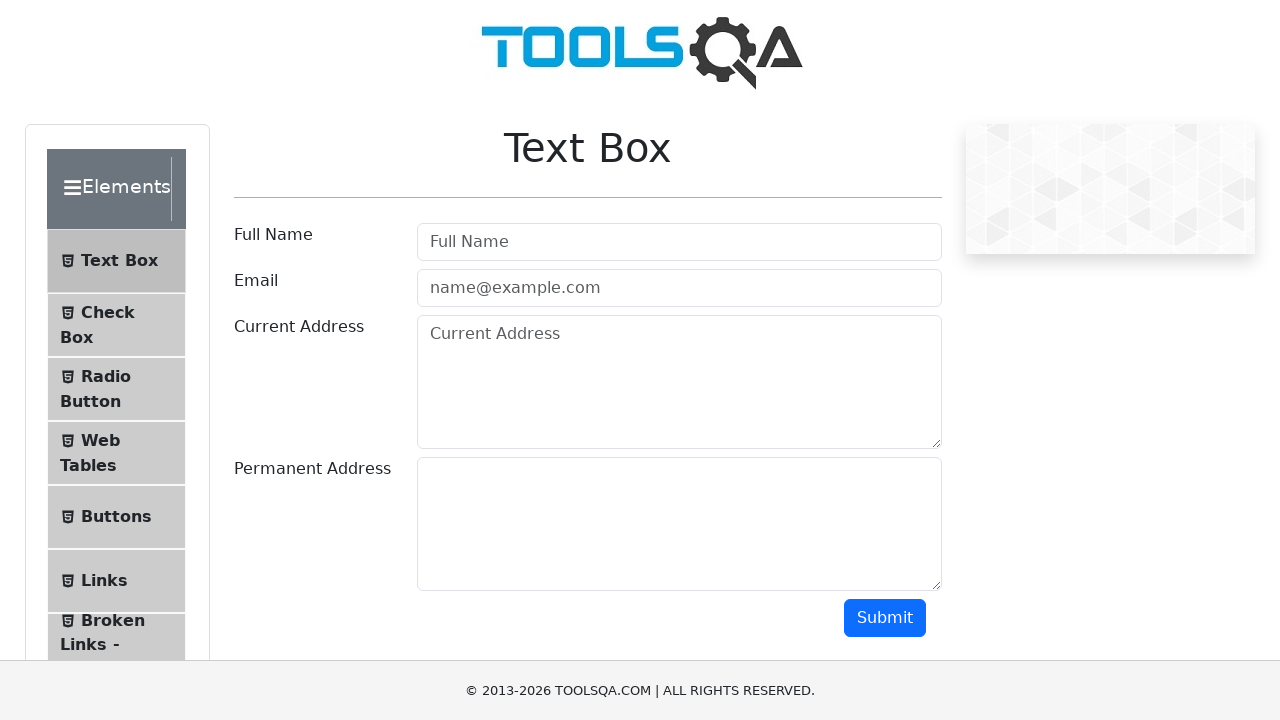

Clicked Check Box menu option at (108, 312) on span:text('Check Box')
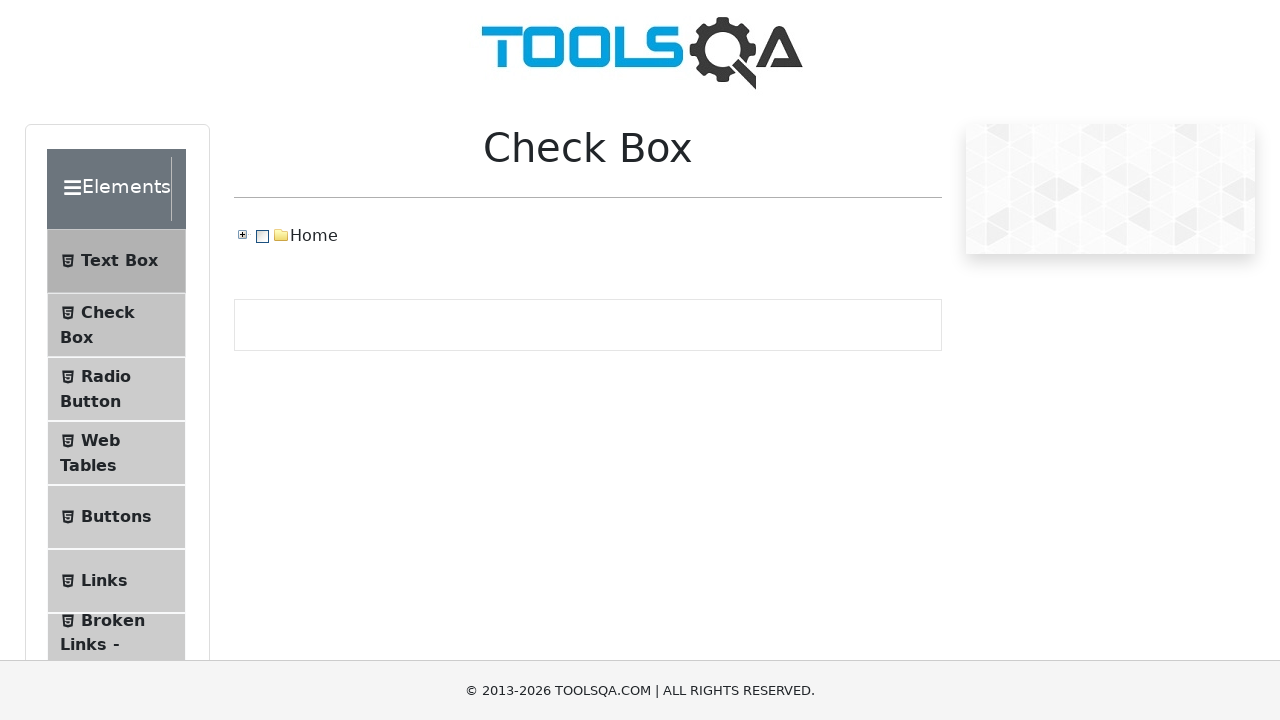

Clicked Radio Button menu option at (106, 376) on span:text('Radio Button')
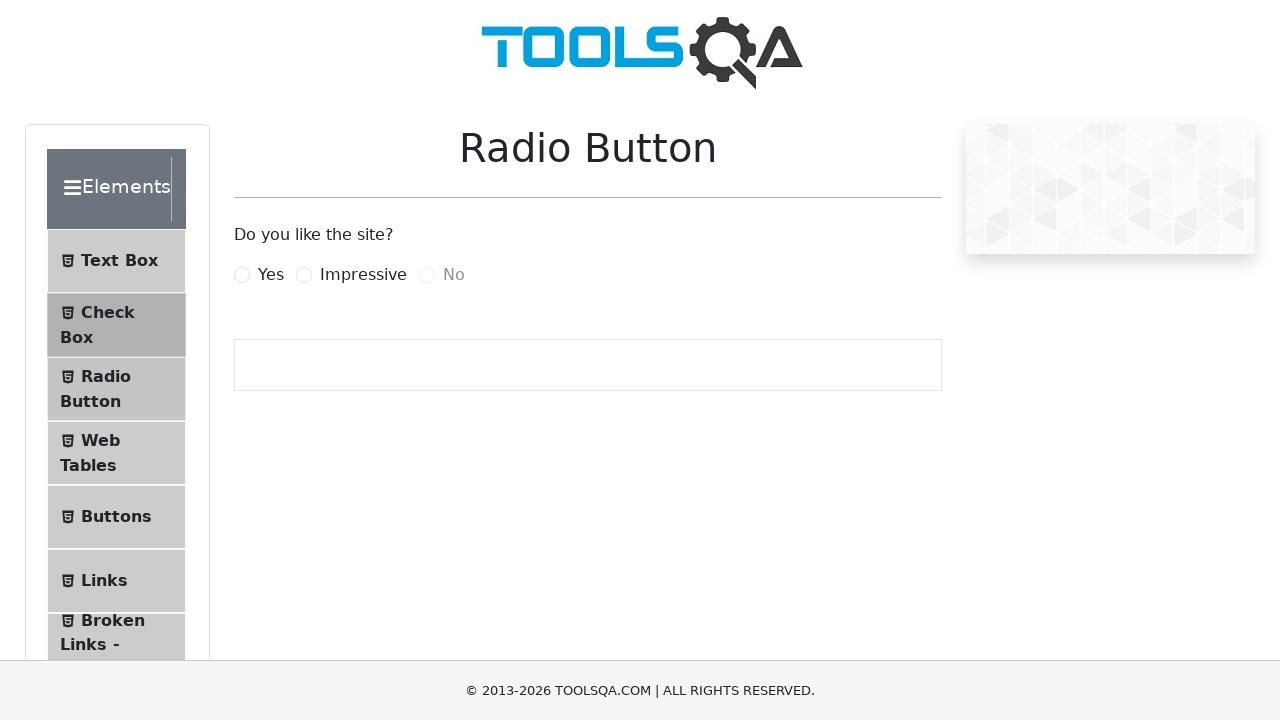

Clicked Web Tables menu option at (100, 440) on span:text('Web Tables')
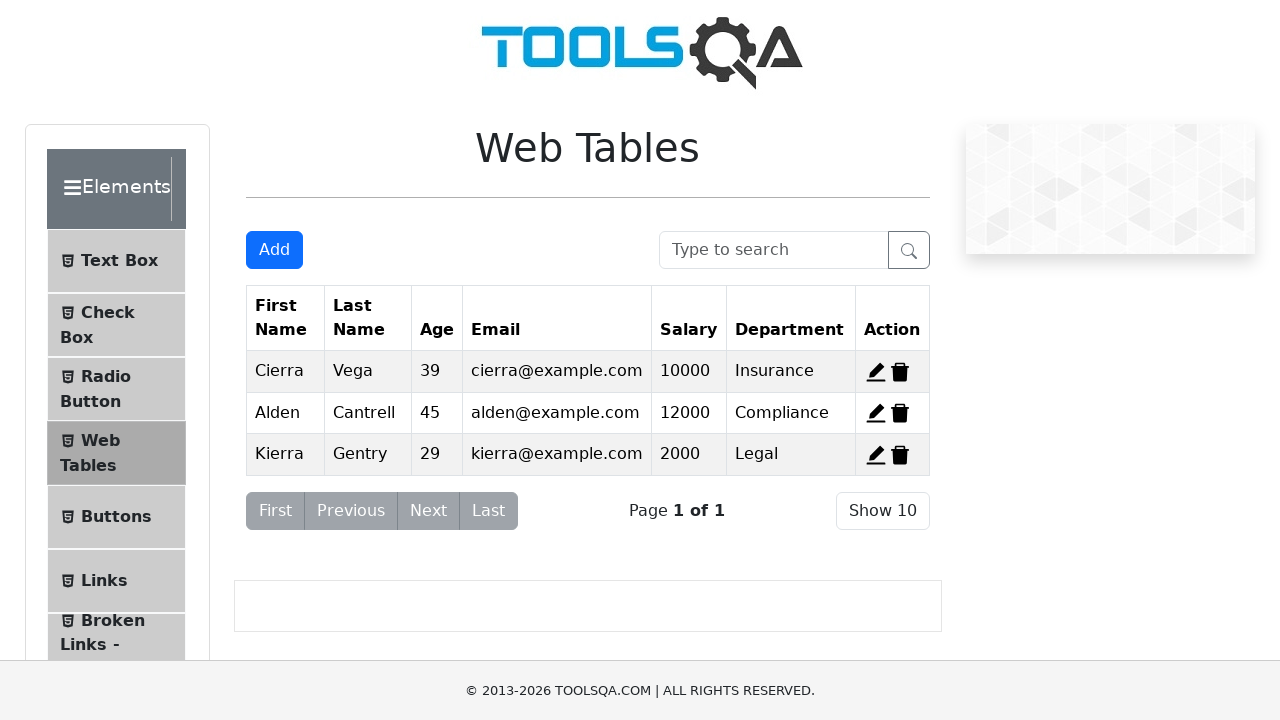

Clicked Buttons menu option at (116, 517) on span:text('Buttons')
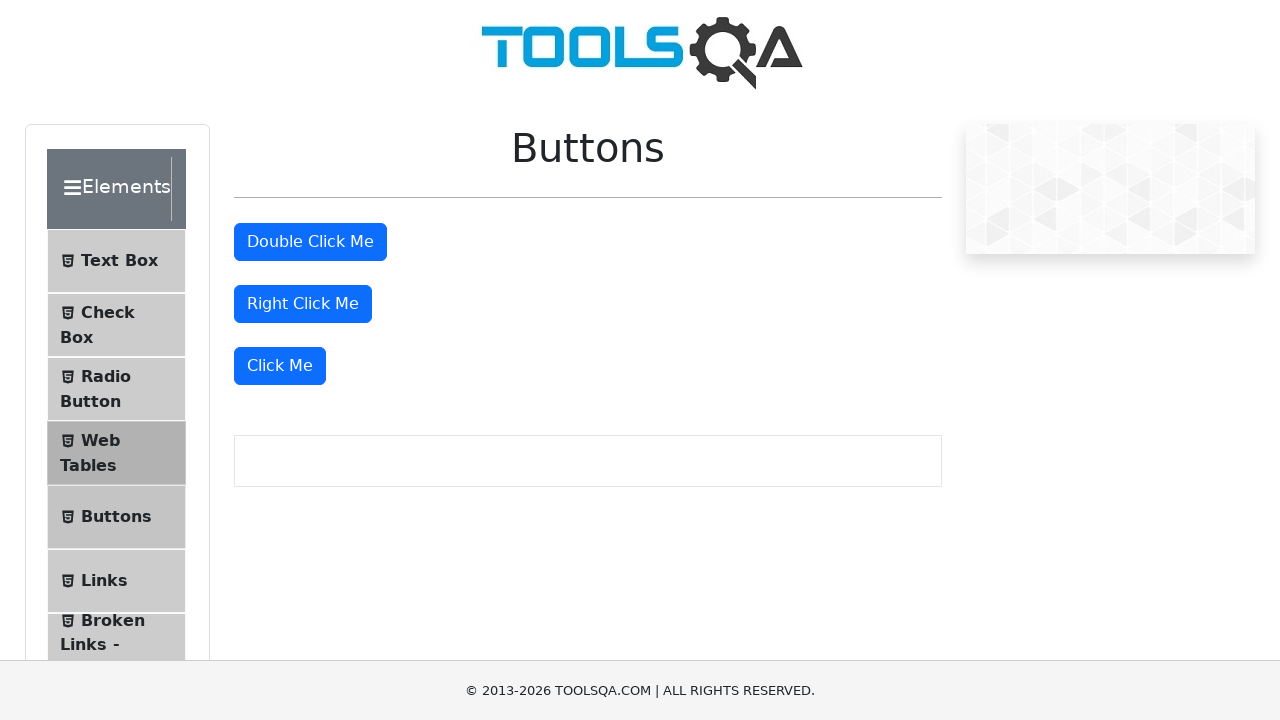

Clicked Links menu option at (104, 581) on span:text('Links')
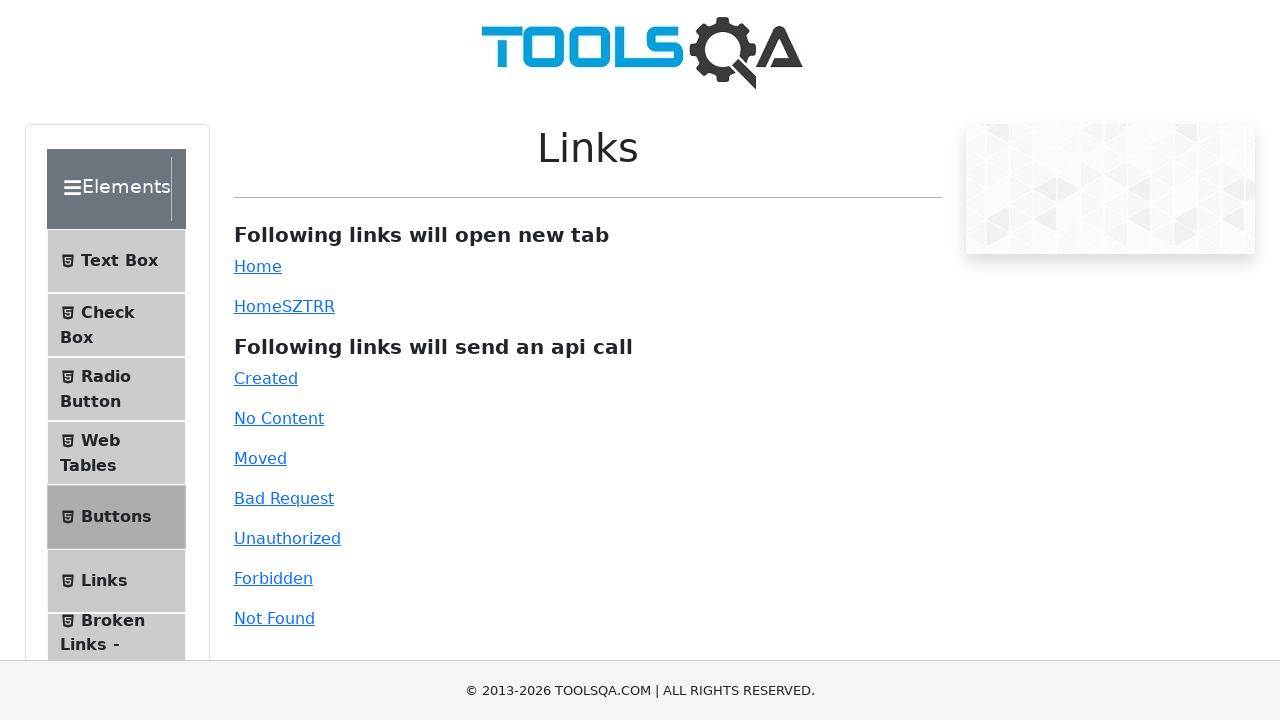

Clicked Broken Links - Images menu option at (113, 620) on span:text('Broken Links - Images')
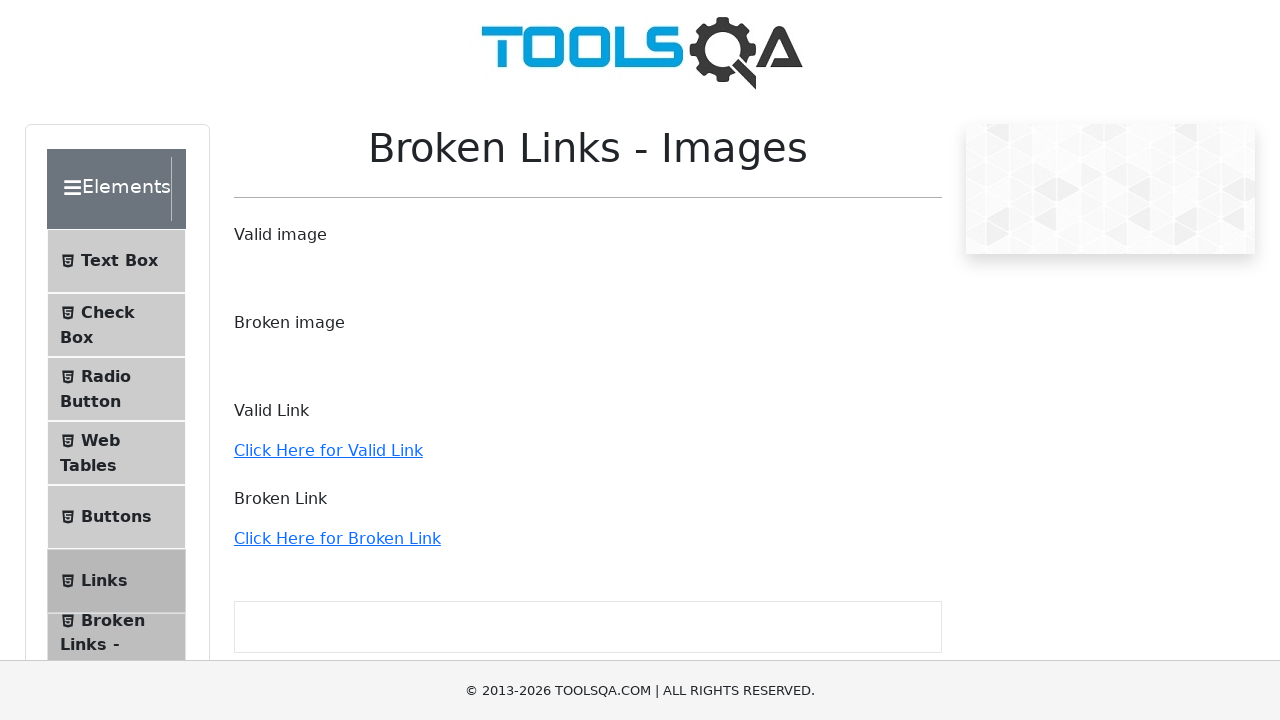

Clicked Upload and Download menu option at (112, 335) on span:text('Upload and Download')
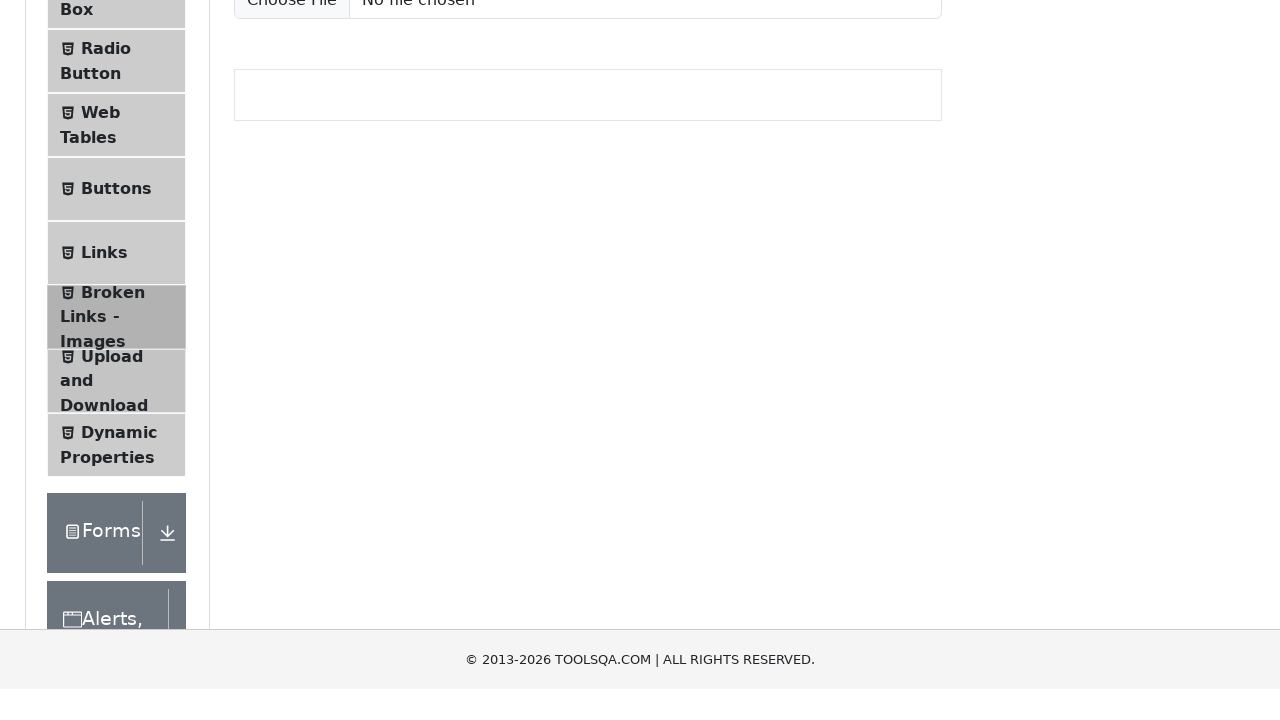

Clicked Dynamic Properties menu option at (119, 348) on span:text('Dynamic Properties')
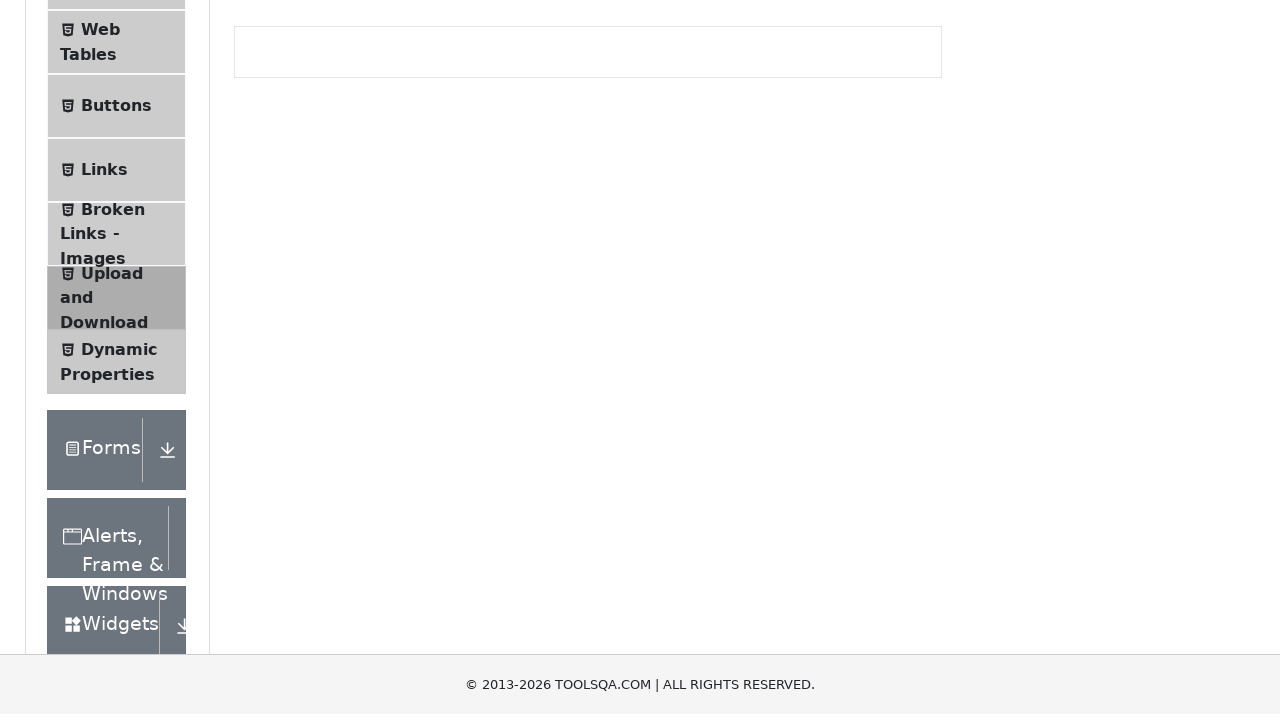

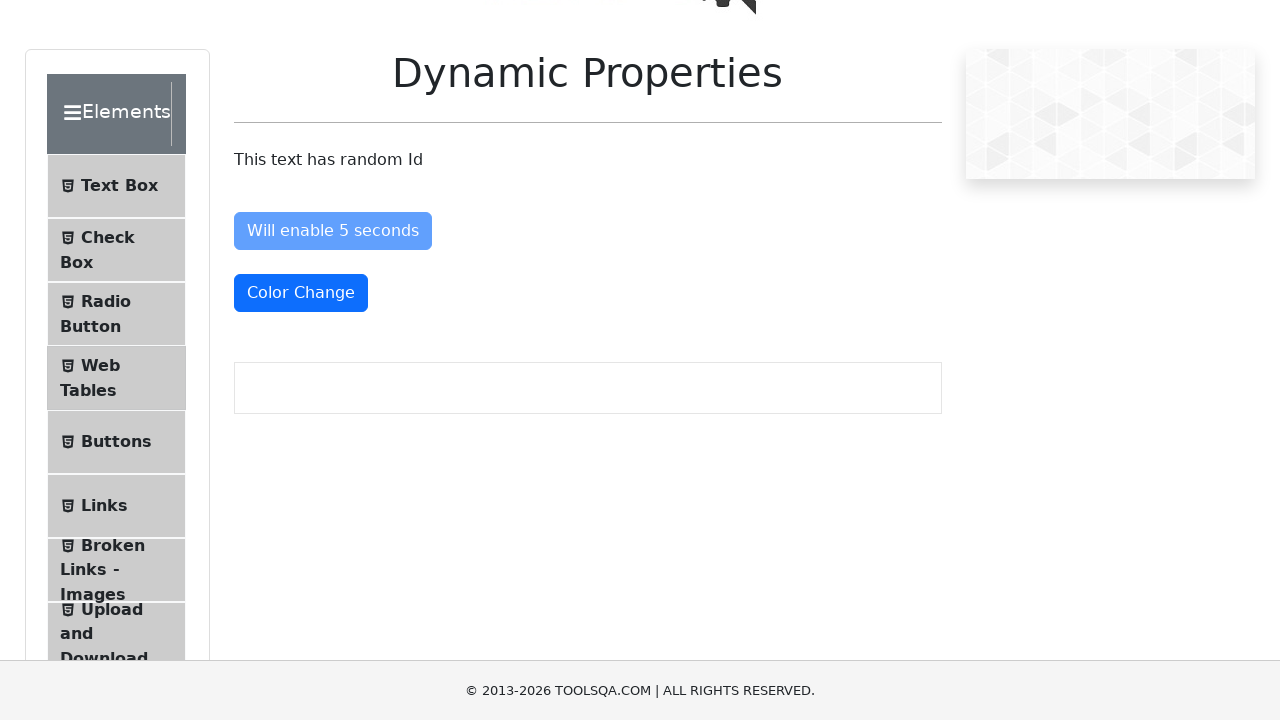